Tests multi-select dropdown functionality by selecting all available options, then deselecting one by index, and finally deselecting all options.

Starting URL: https://syntaxprojects.com/basic-select-dropdown-demo.php

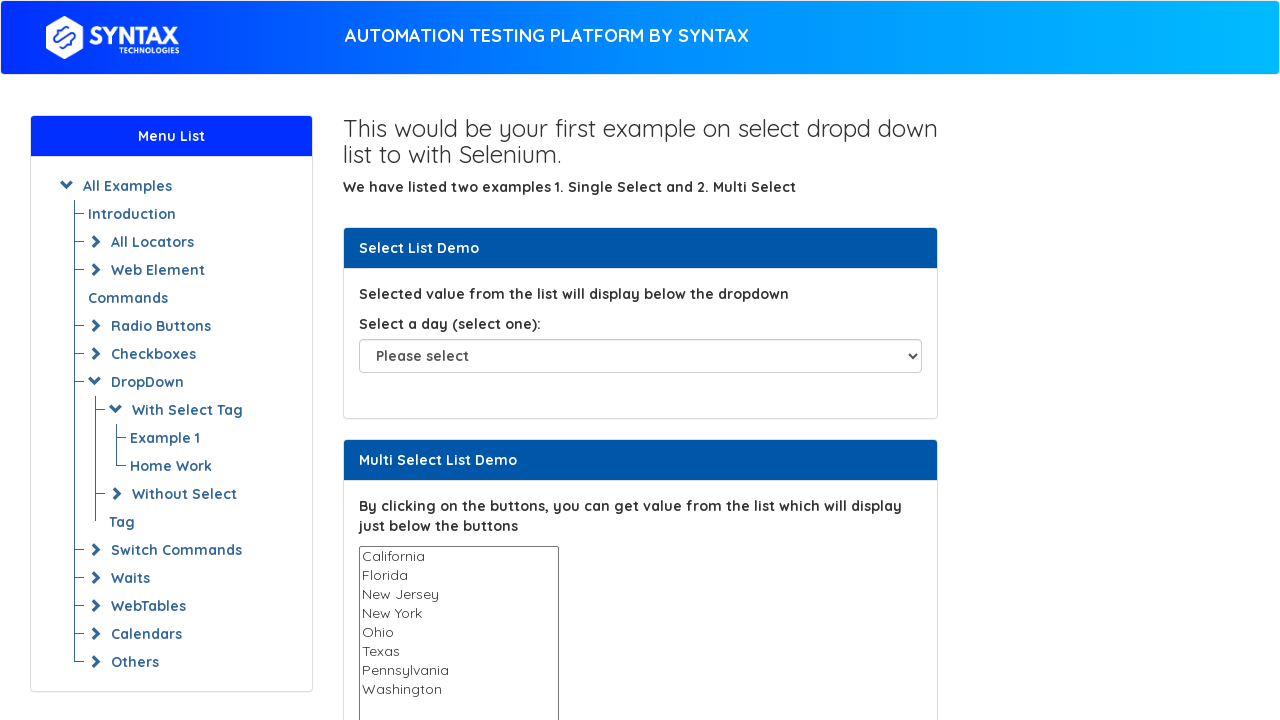

Located multi-select dropdown element
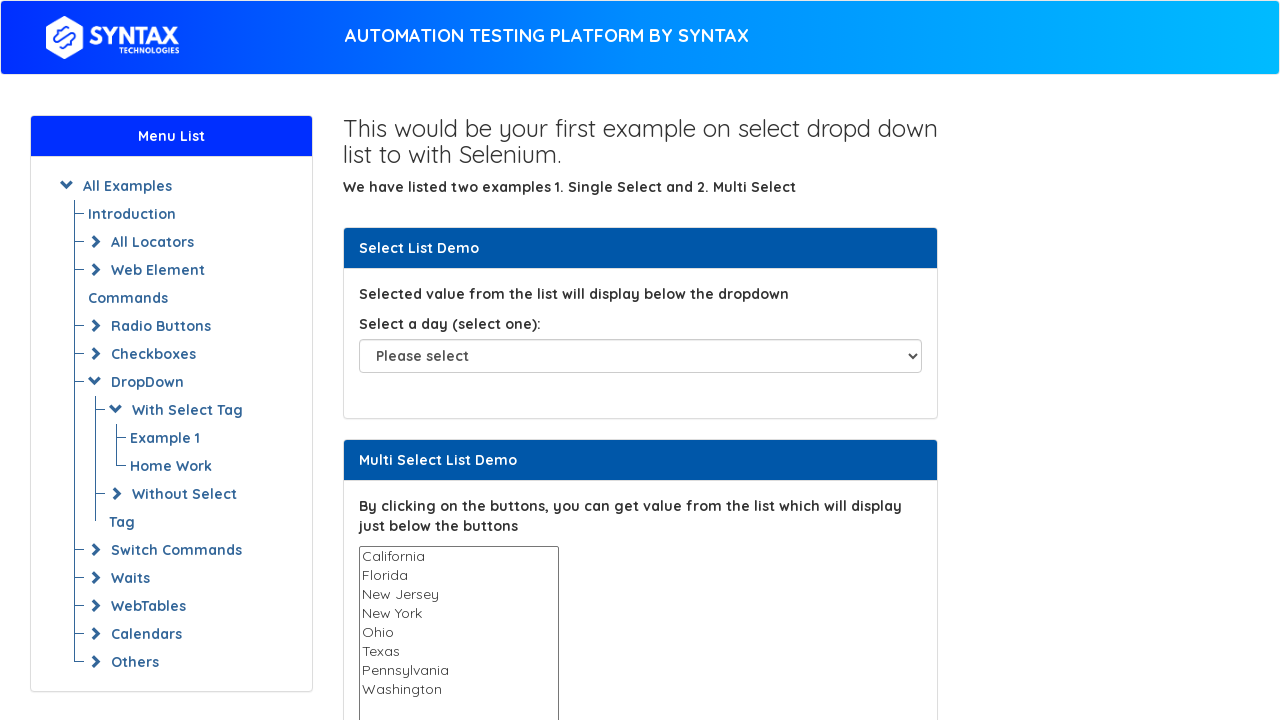

Multi-select dropdown is now visible
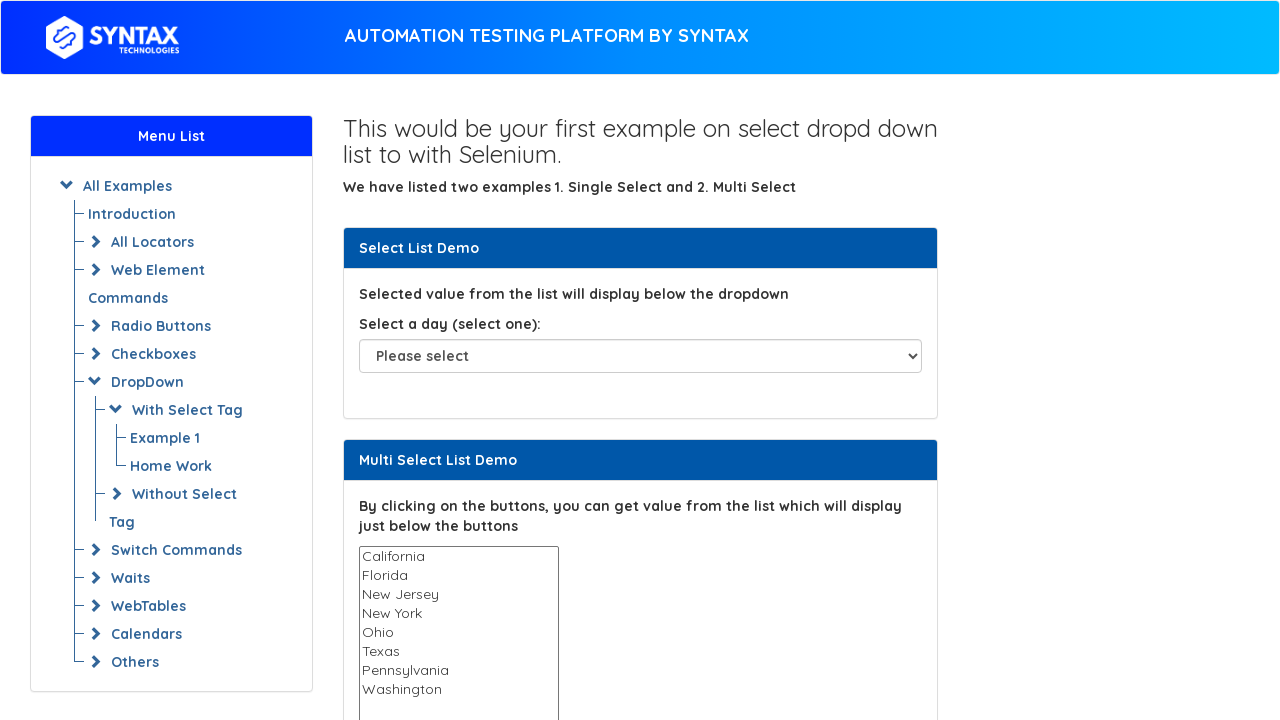

Retrieved all options from multi-select dropdown
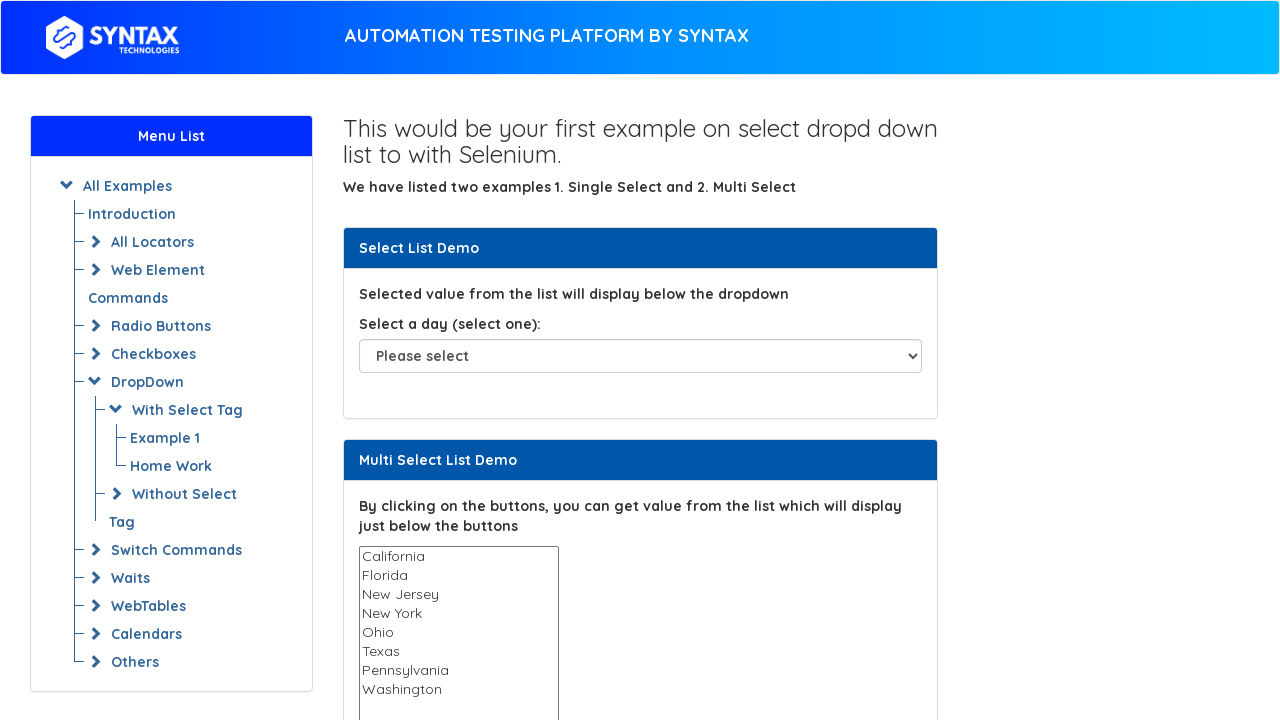

Selected option 'California' on #multi-select
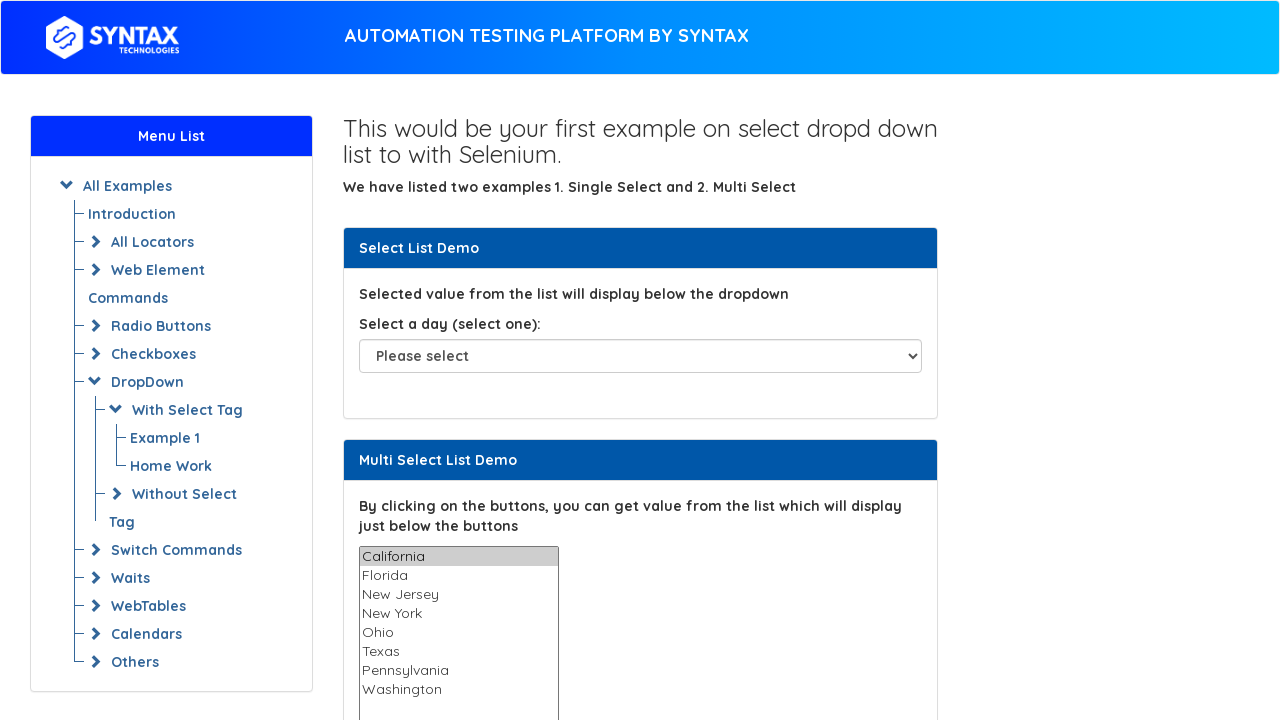

Selected option 'Florida' on #multi-select
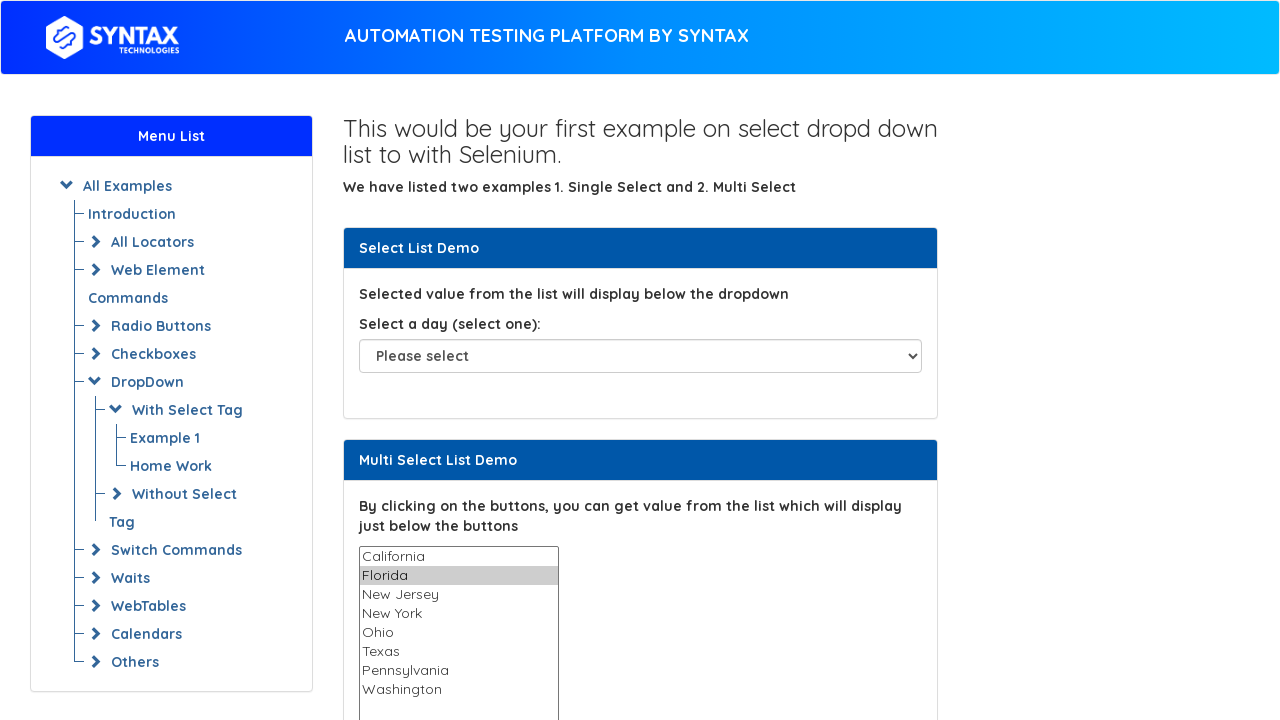

Selected option 'New Jersey' on #multi-select
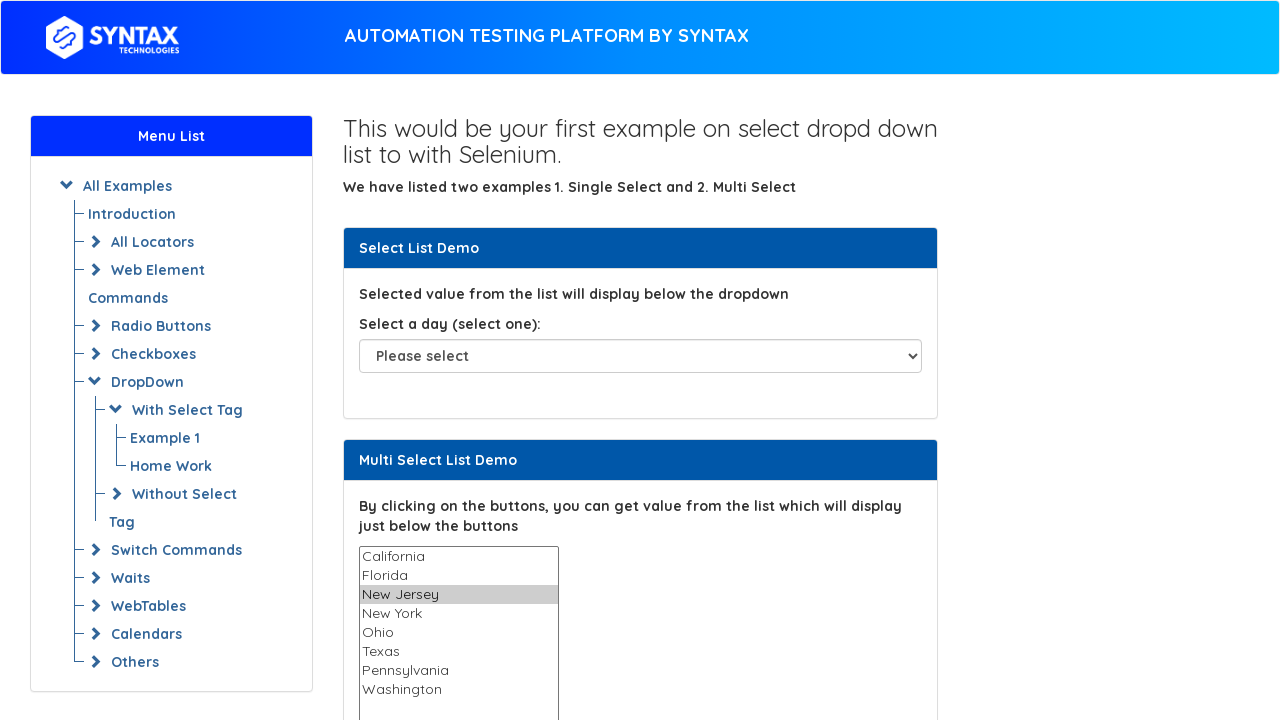

Selected option 'New York' on #multi-select
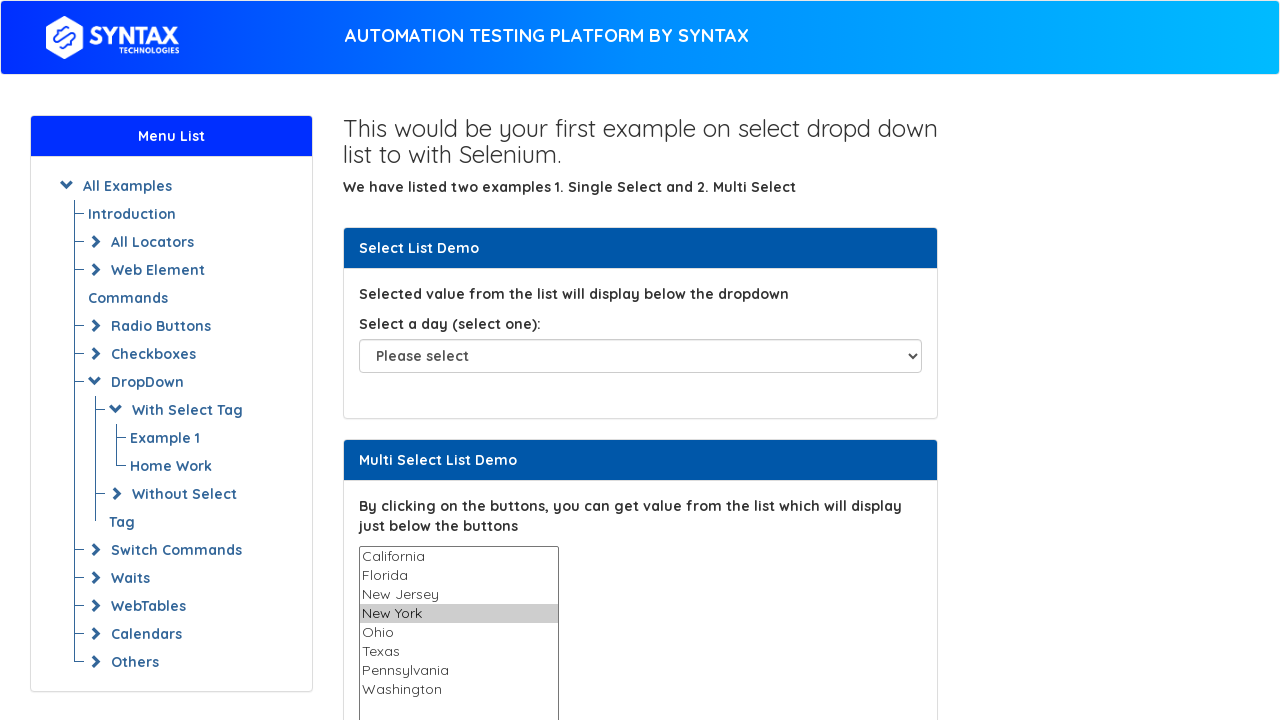

Selected option 'Ohio' on #multi-select
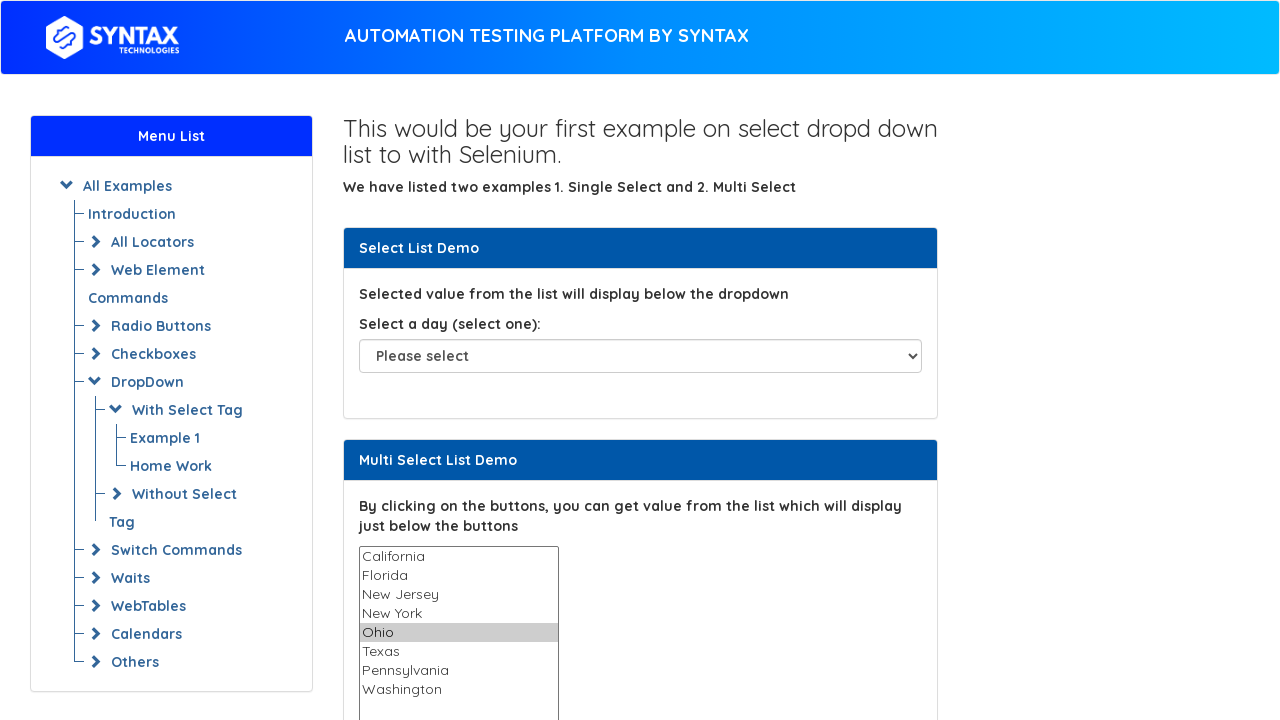

Selected option 'Texas' on #multi-select
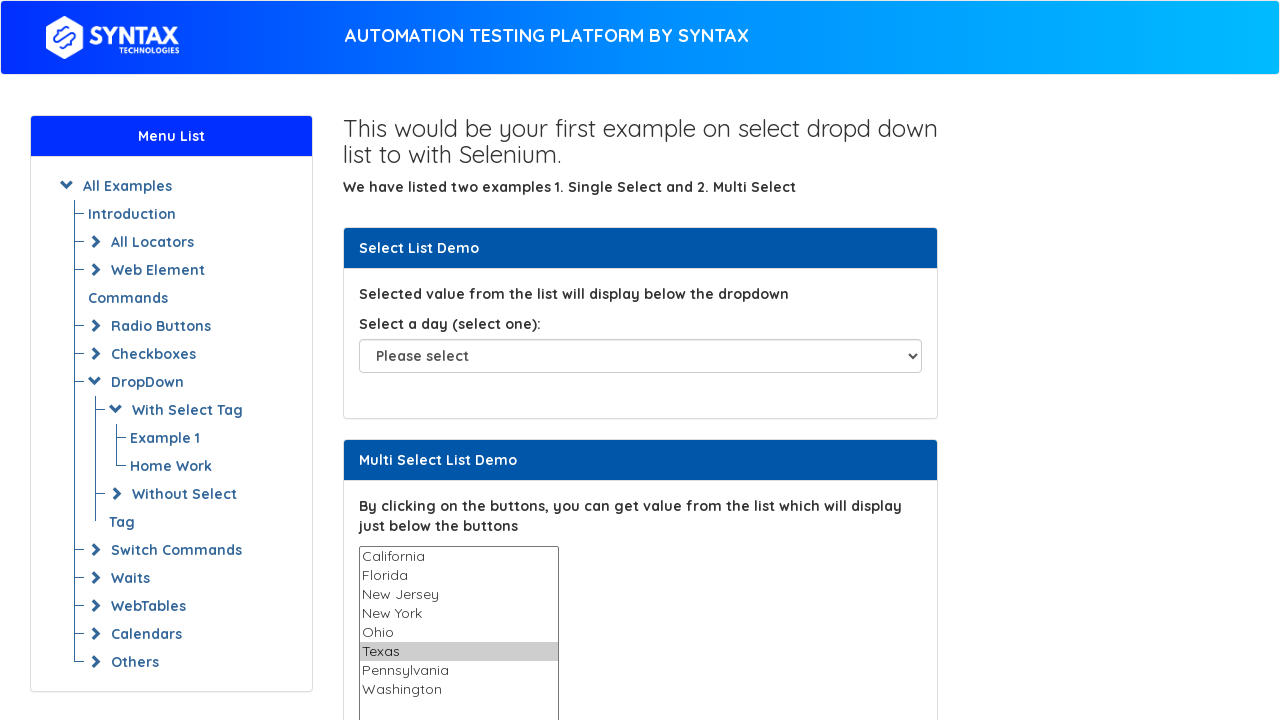

Selected option 'Pennsylvania' on #multi-select
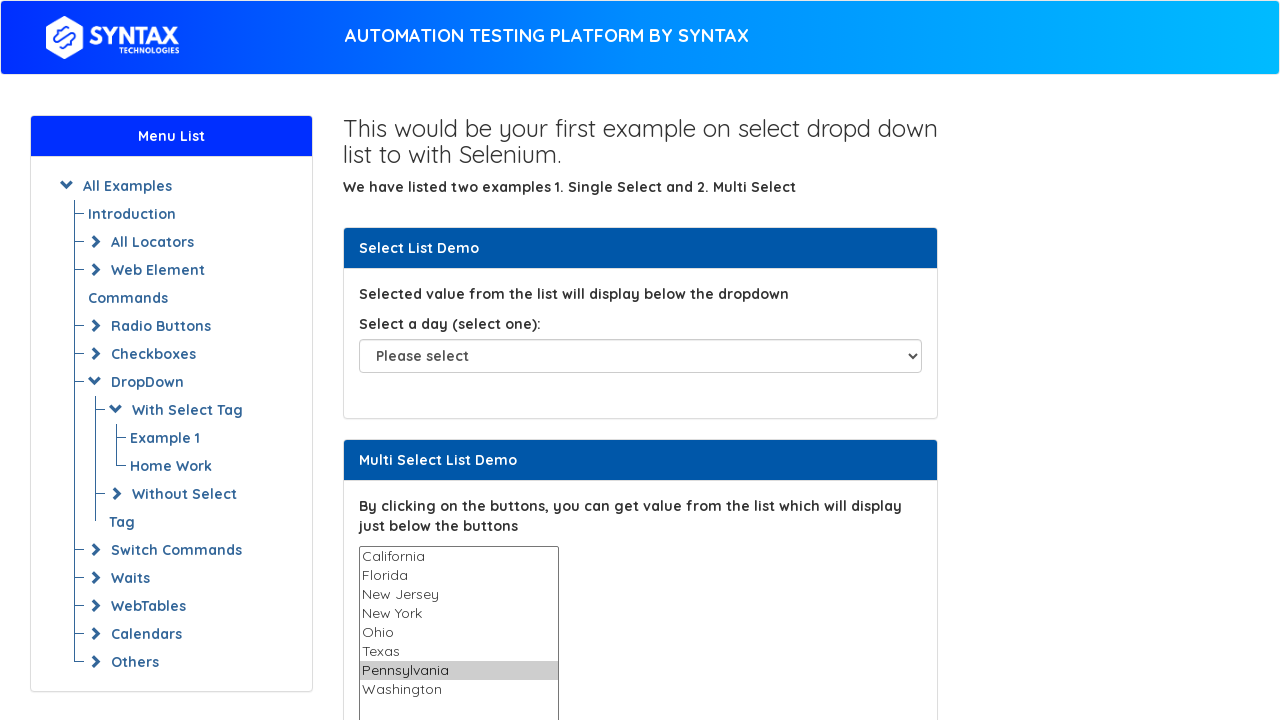

Selected option 'Washington' on #multi-select
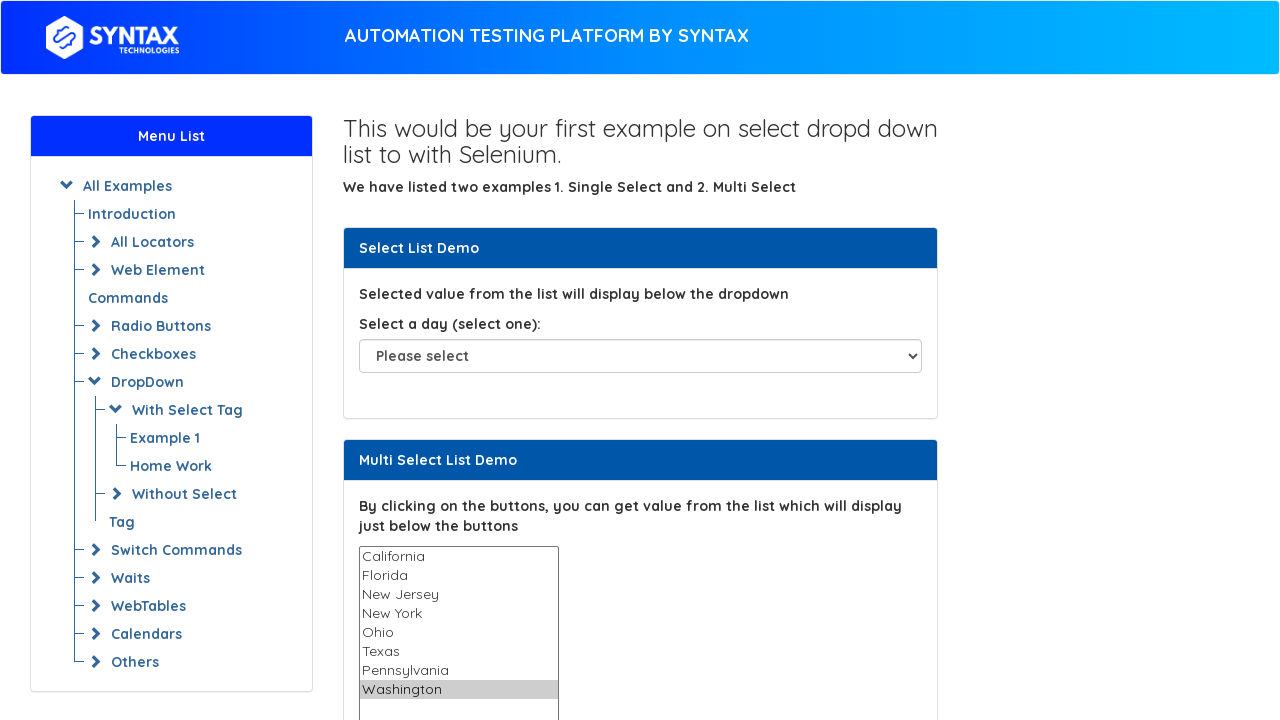

Waited 500ms to observe selections
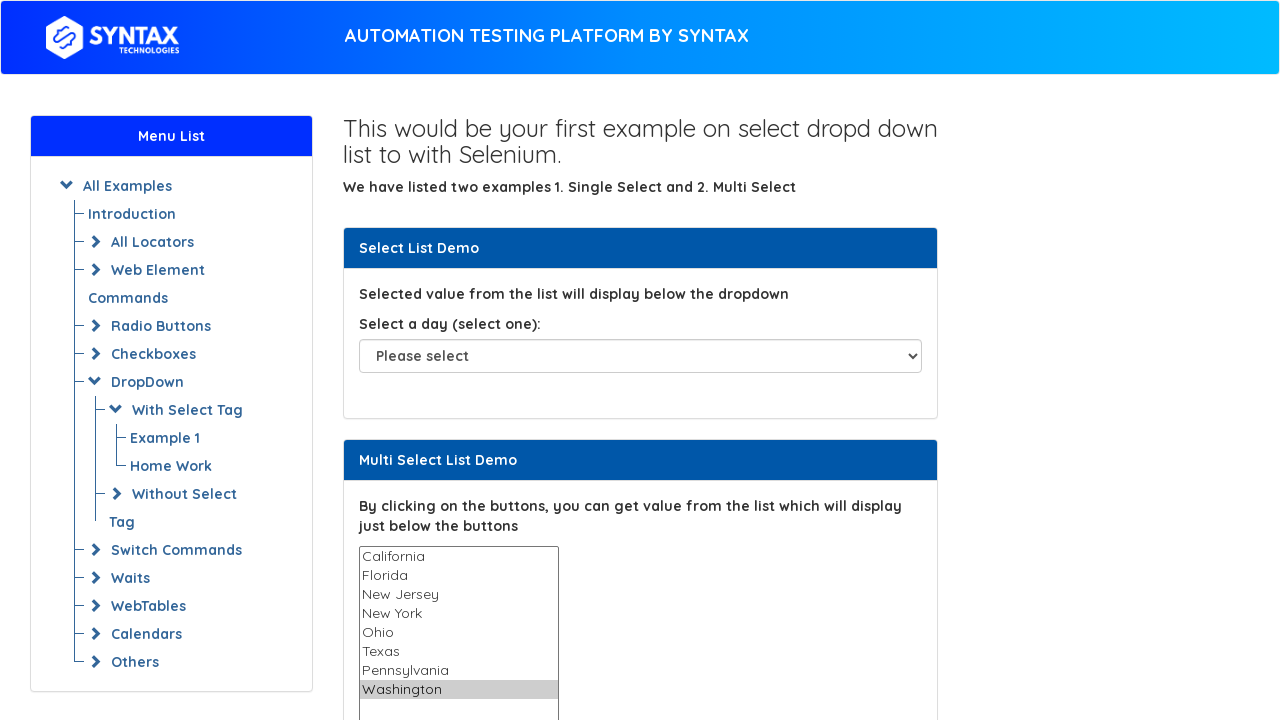

Deselected option at index 5 using JavaScript
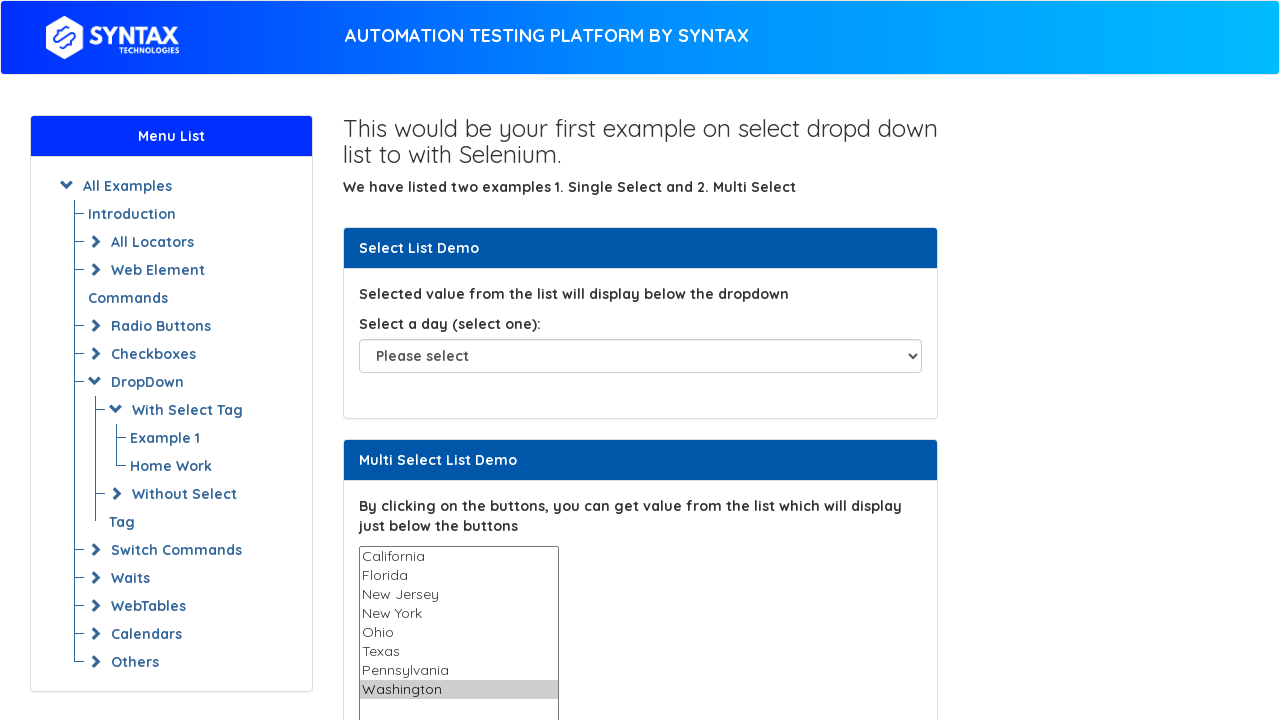

Deselected all options in multi-select dropdown
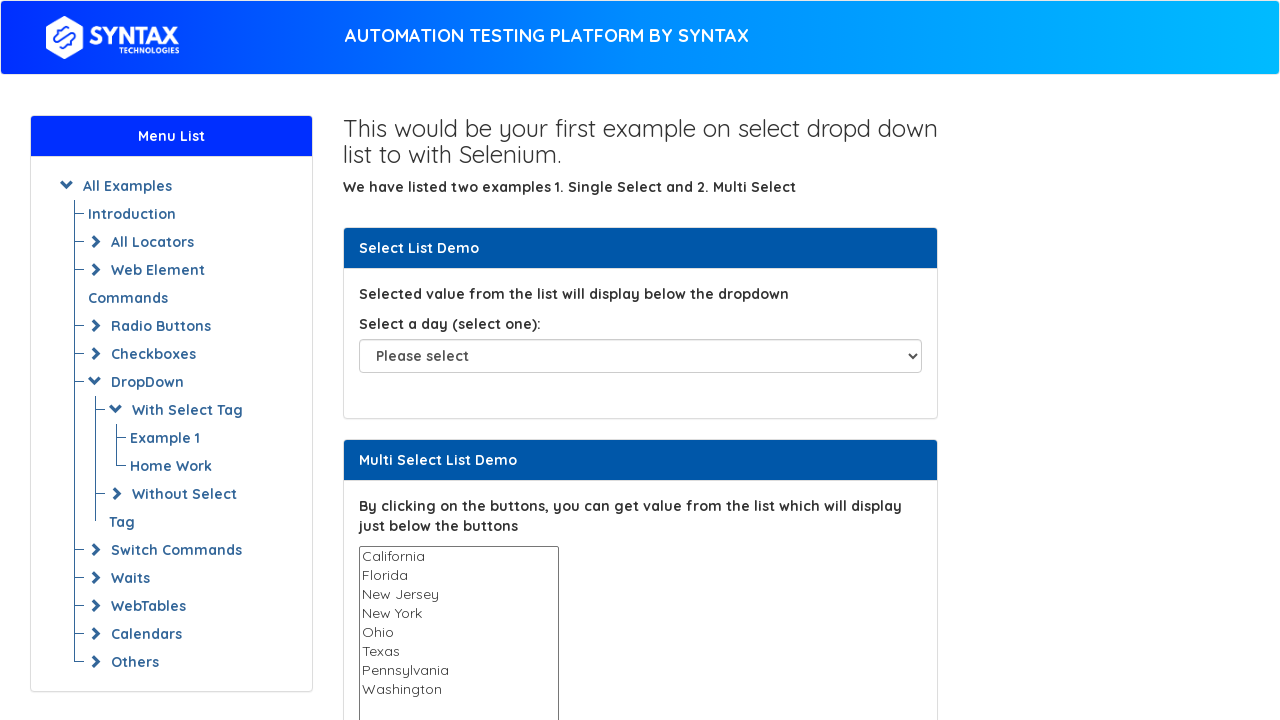

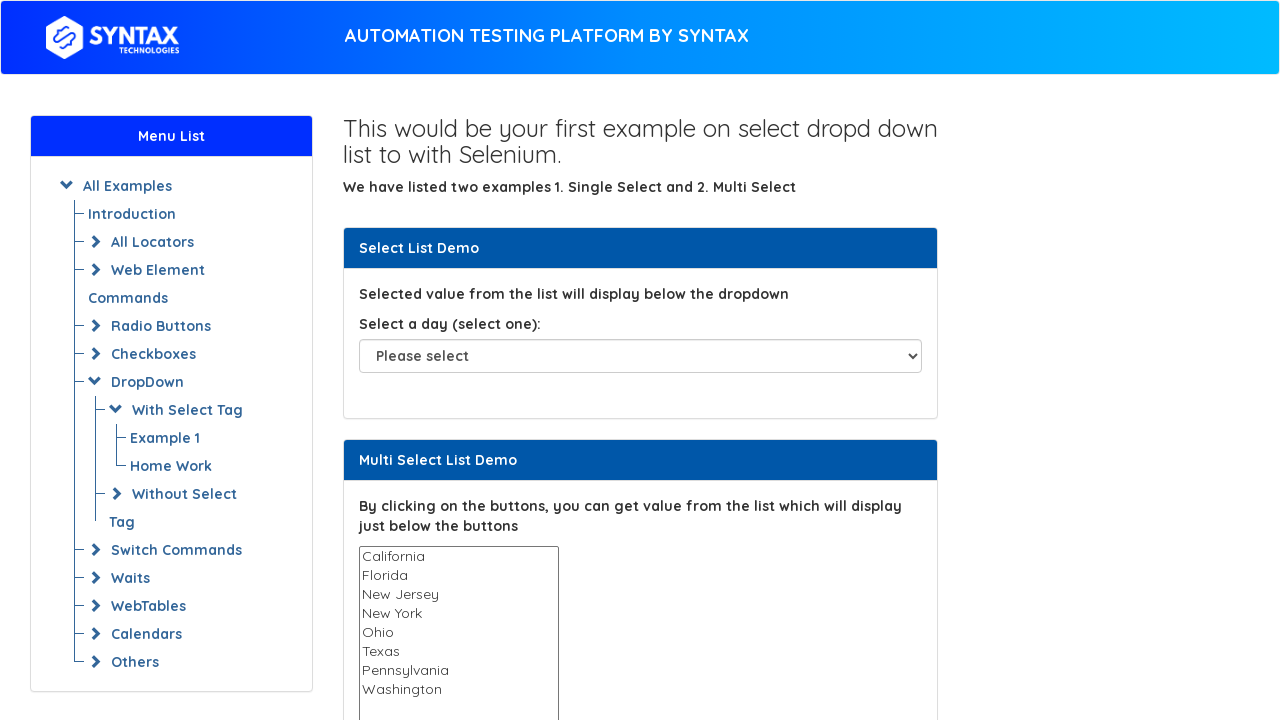